Tests creating new todo items by filling the input field and pressing Enter to add two items to the list

Starting URL: https://demo.playwright.dev/todomvc

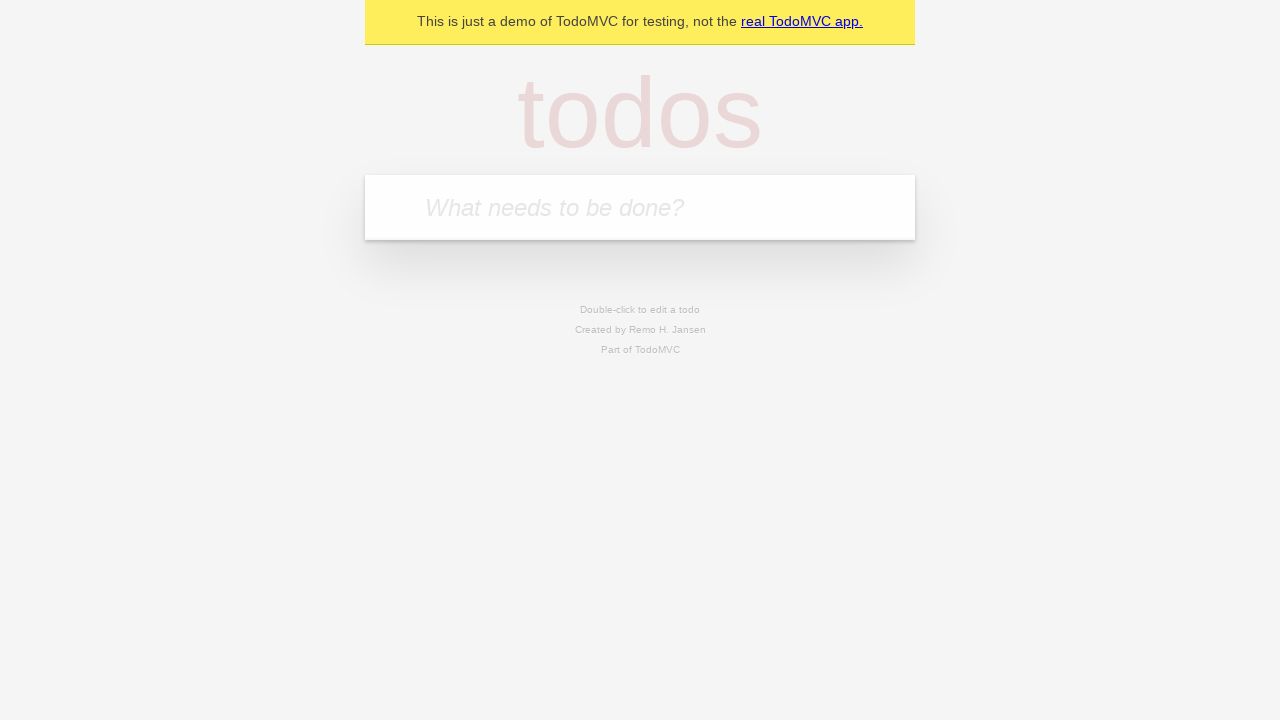

Located the new todo input field
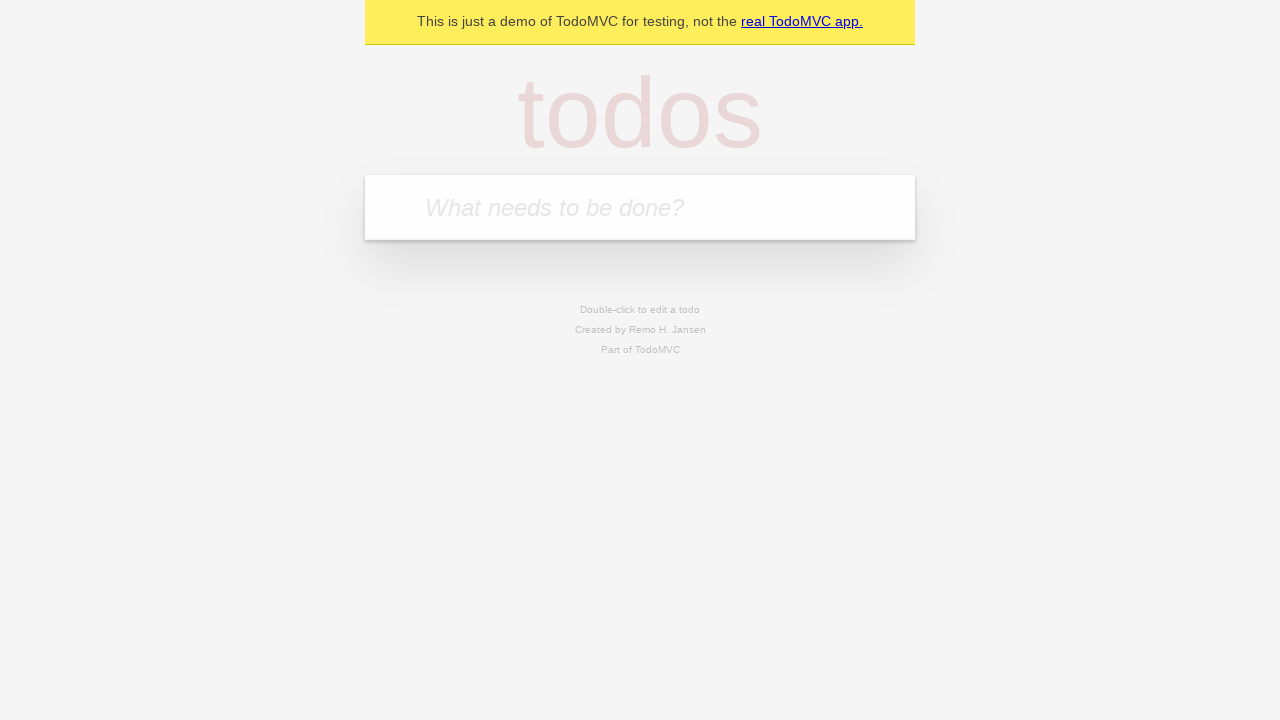

Filled input field with first todo item 'buy some cheese' on internal:attr=[placeholder="What needs to be done?"i]
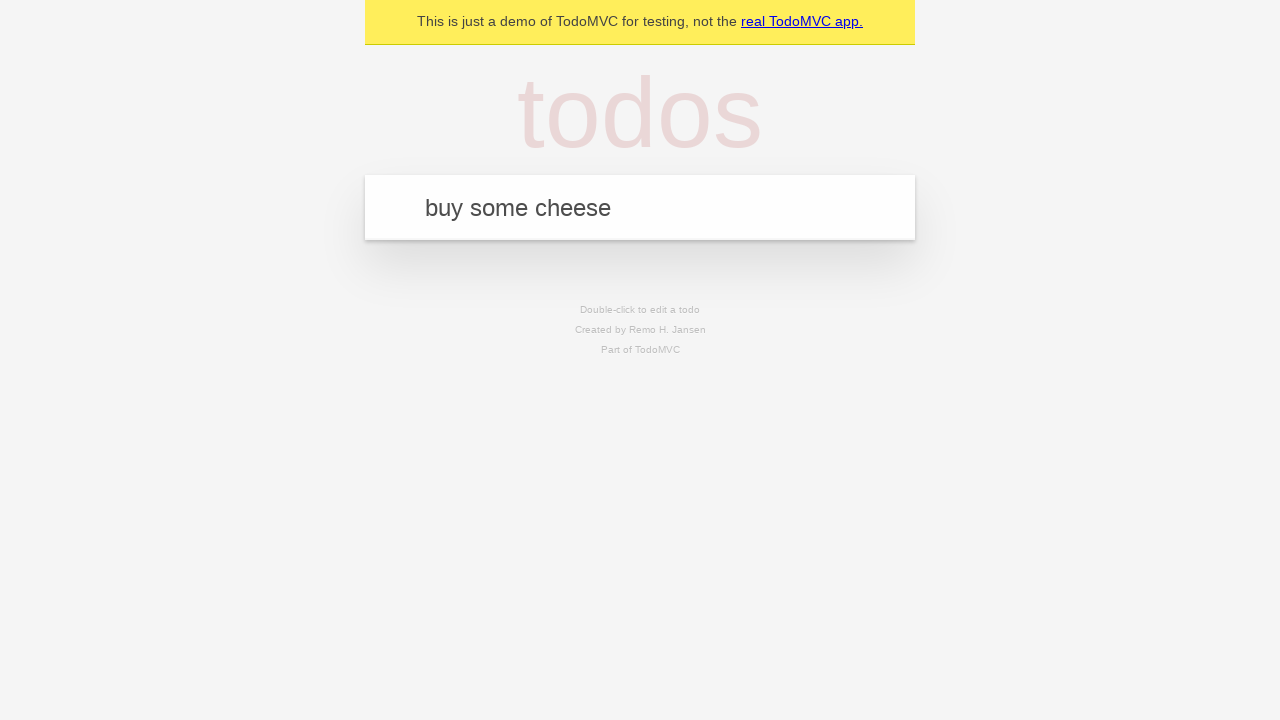

Pressed Enter to add first todo item to the list on internal:attr=[placeholder="What needs to be done?"i]
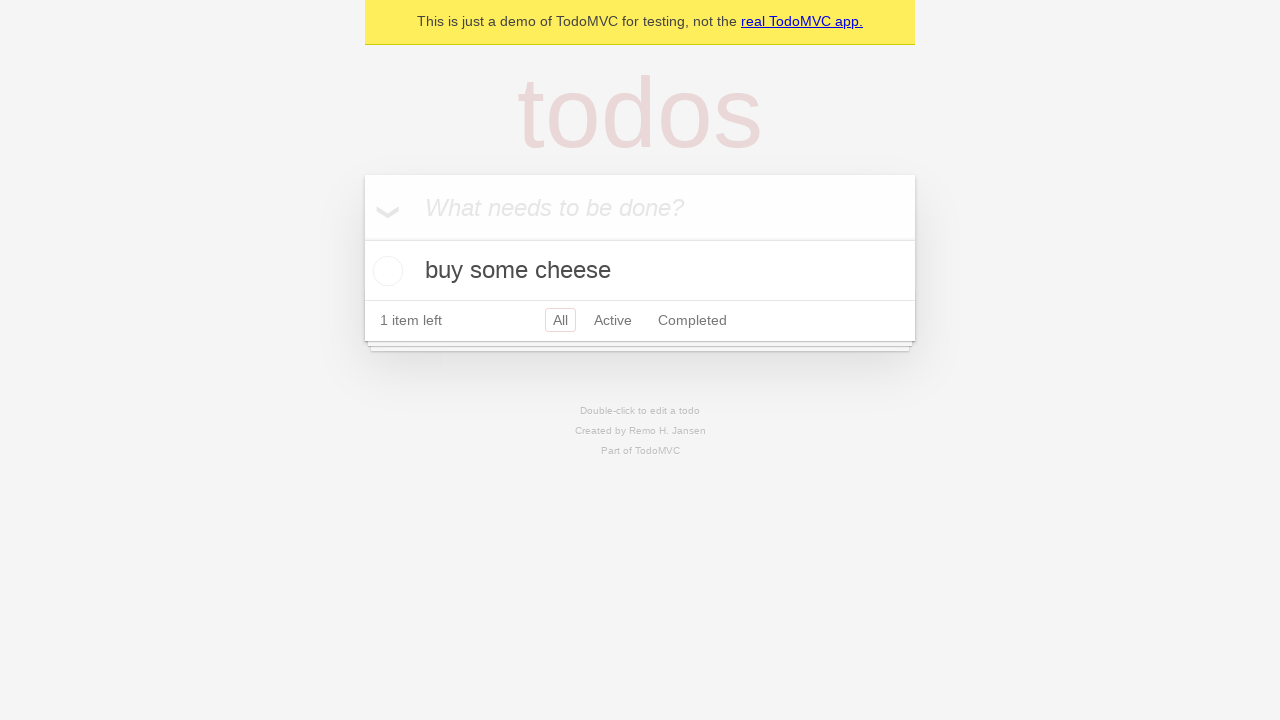

Filled input field with second todo item 'feed the cat' on internal:attr=[placeholder="What needs to be done?"i]
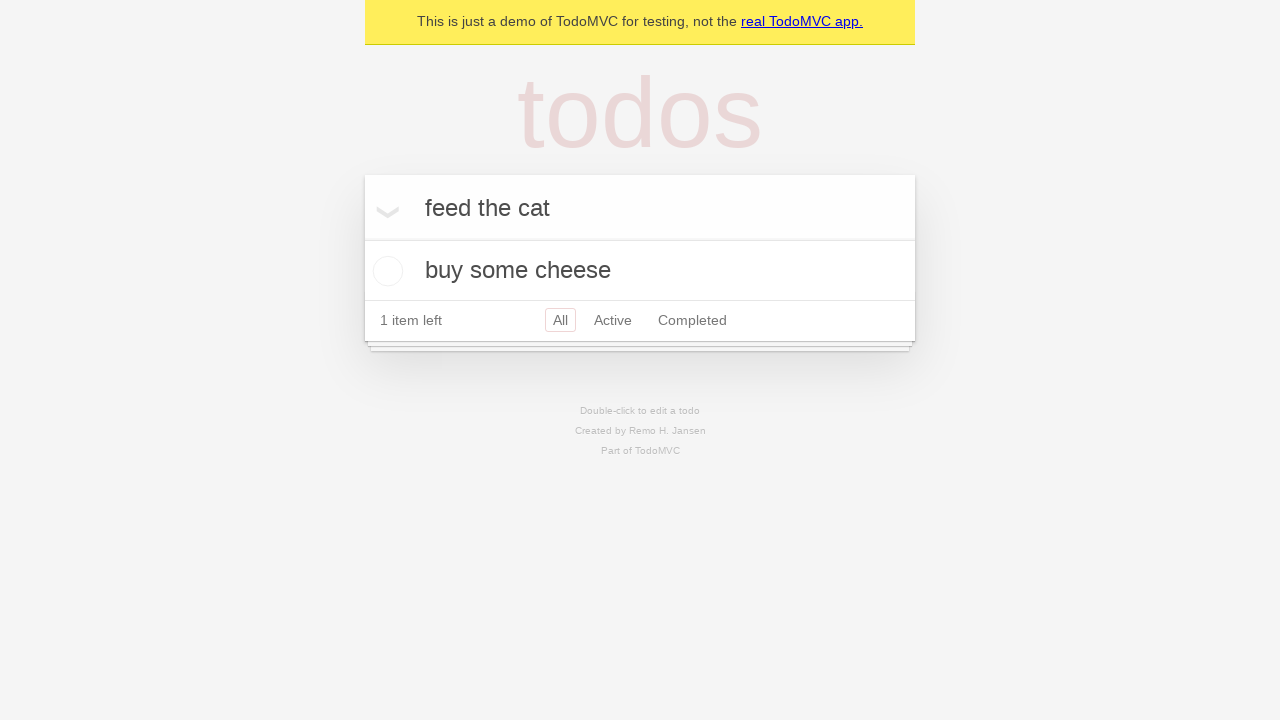

Pressed Enter to add second todo item to the list on internal:attr=[placeholder="What needs to be done?"i]
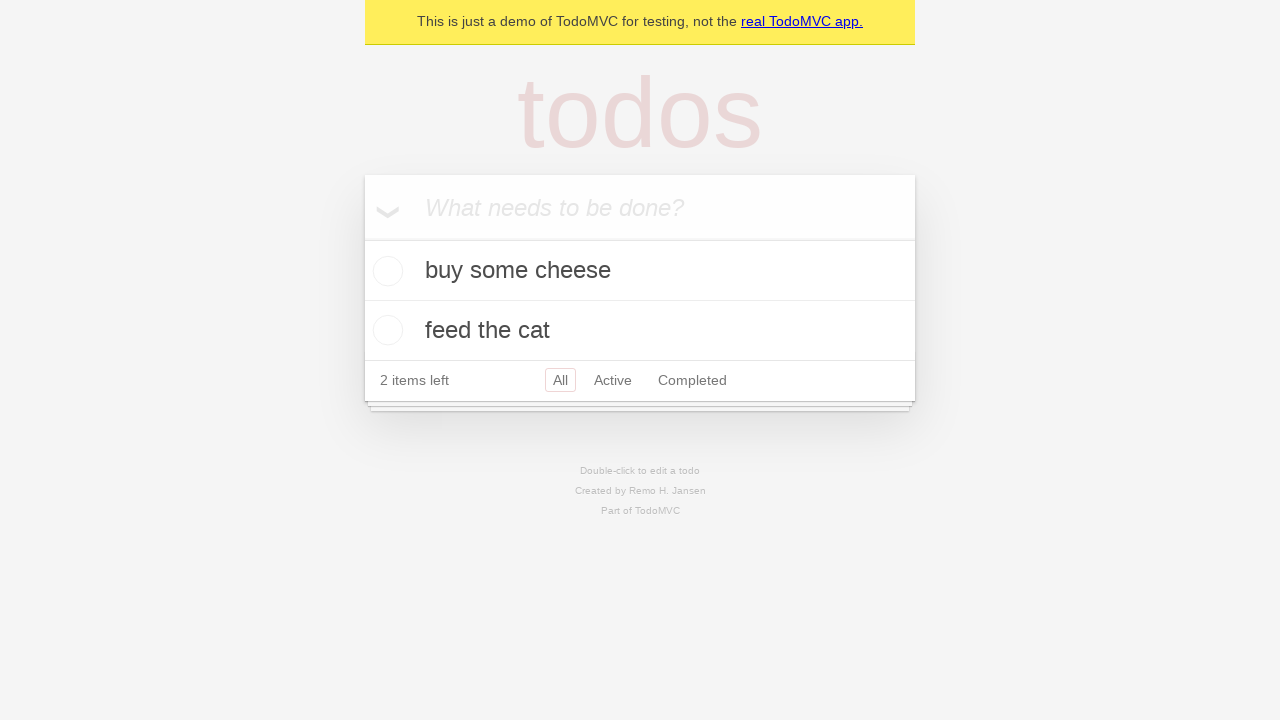

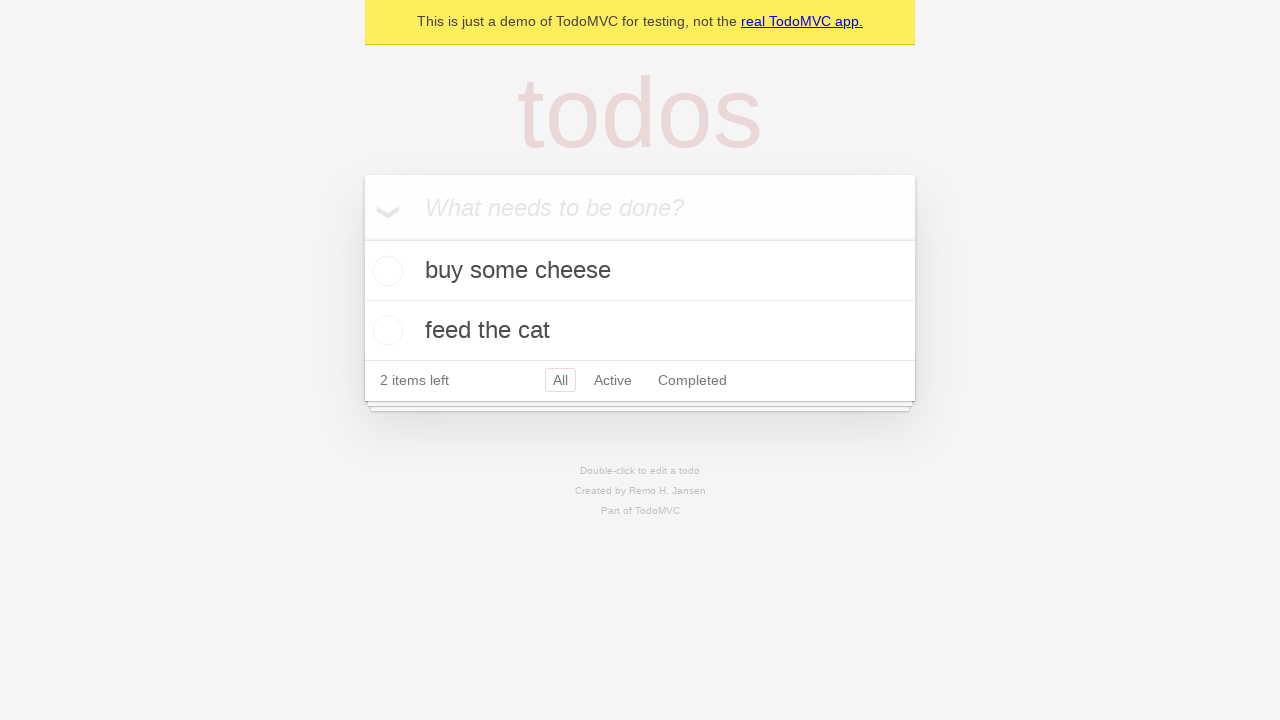